Tests opening a new window popup and verifying content in the new window

Starting URL: https://rahulshettyacademy.com/AutomationPractice/

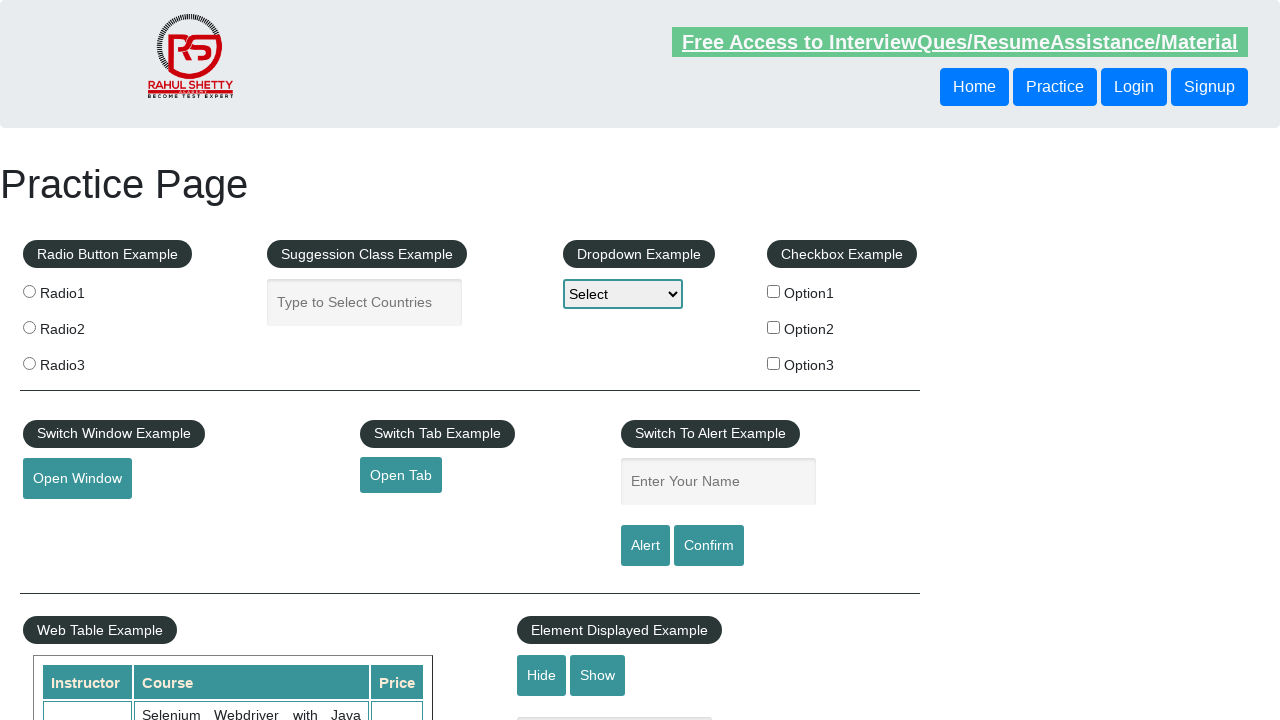

Waited for 'Open Window' button to be available
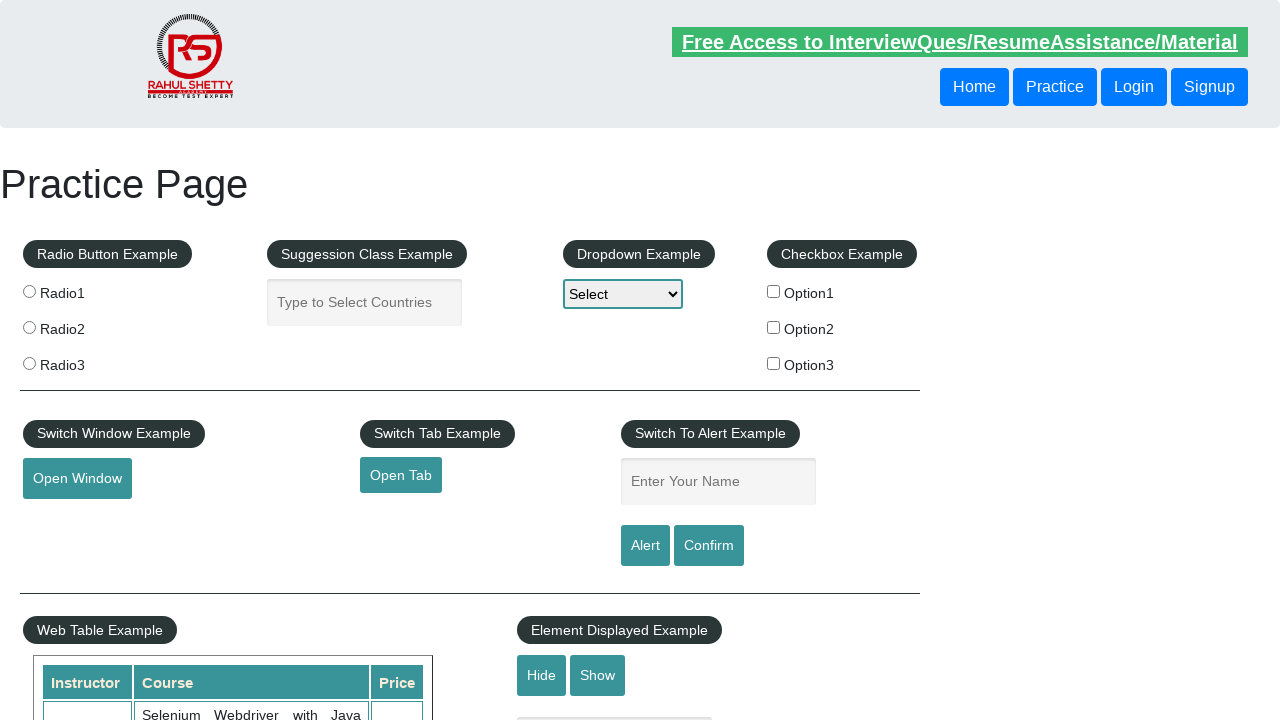

Clicked 'Open Window' button to trigger popup at (77, 479) on internal:role=button[name="Open Window"i]
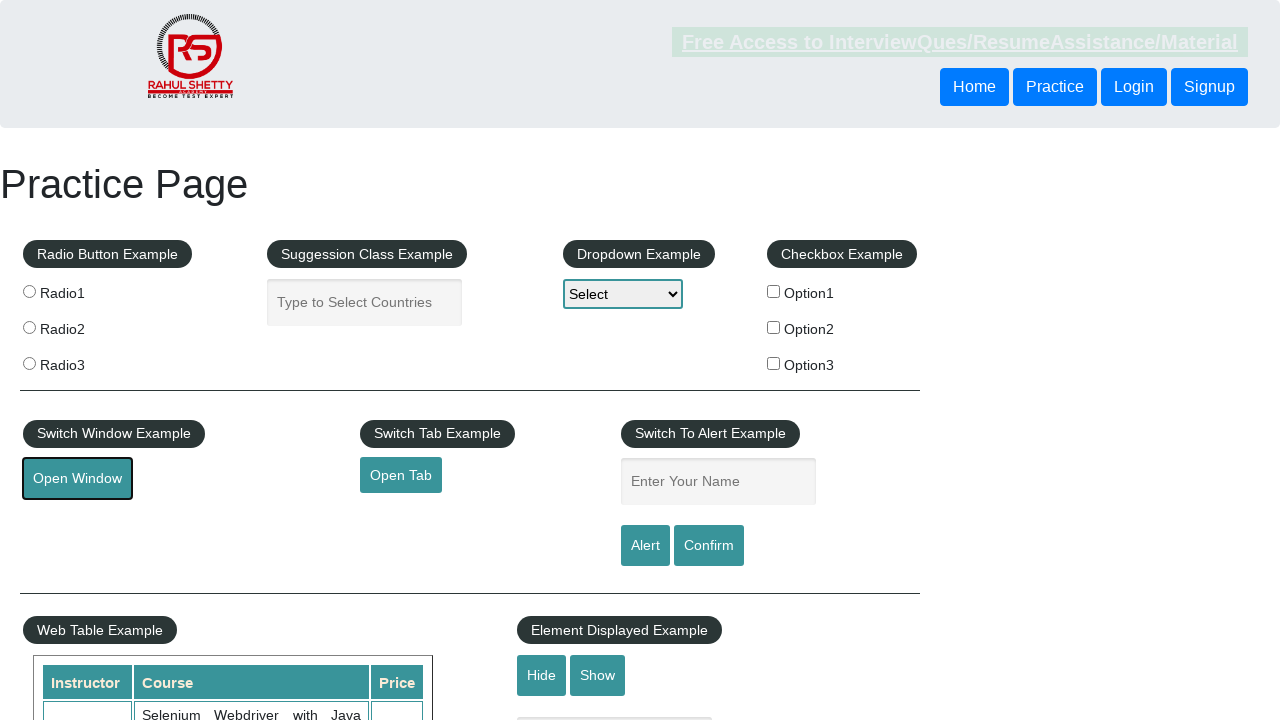

New window popup opened and captured
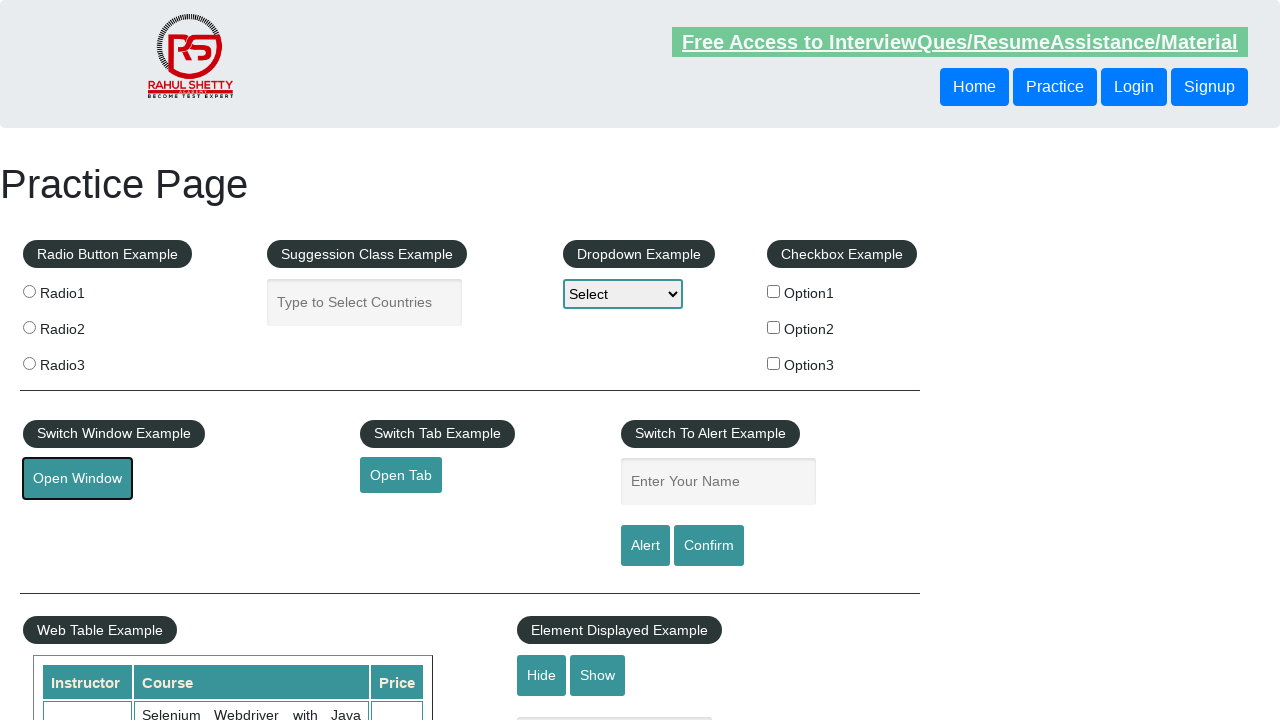

New window finished loading
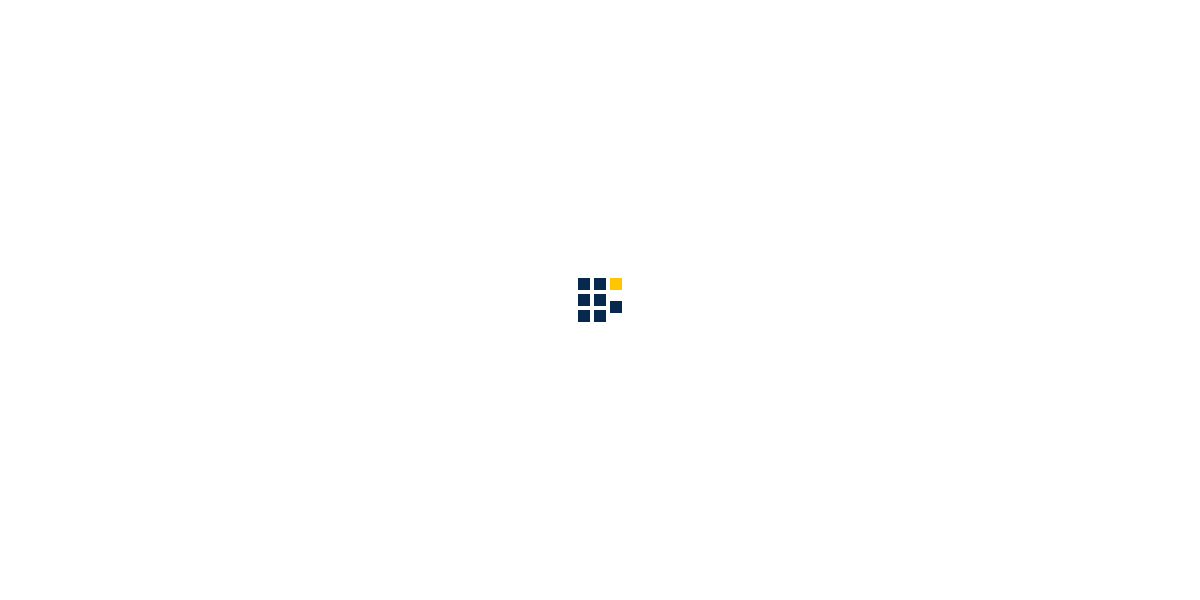

Verified 'Access all our Courses' text is present in new window
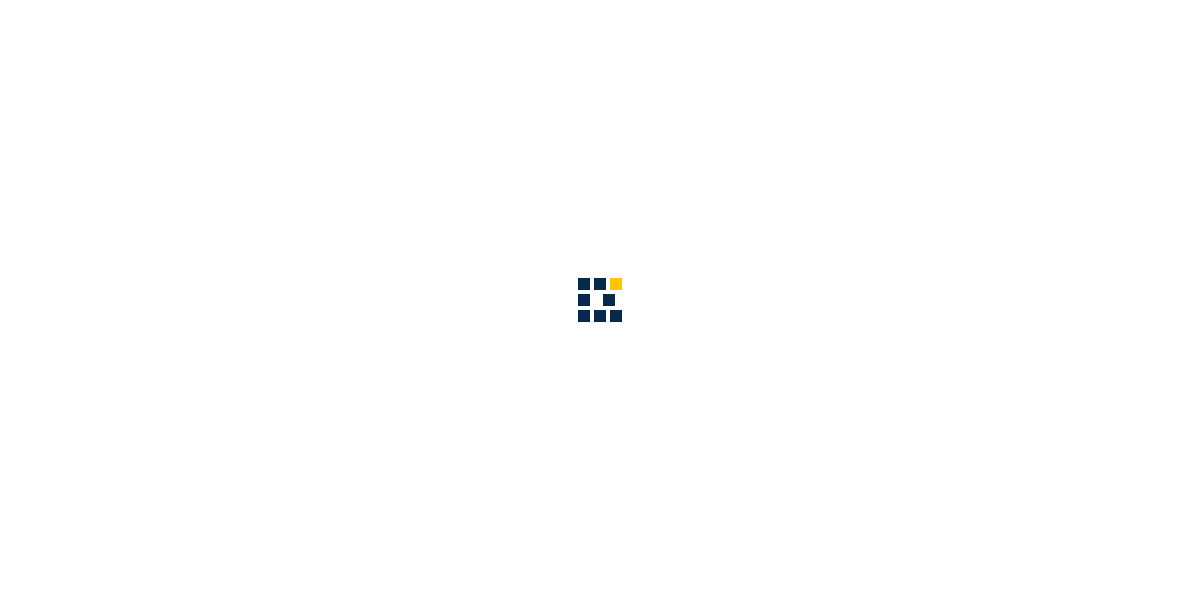

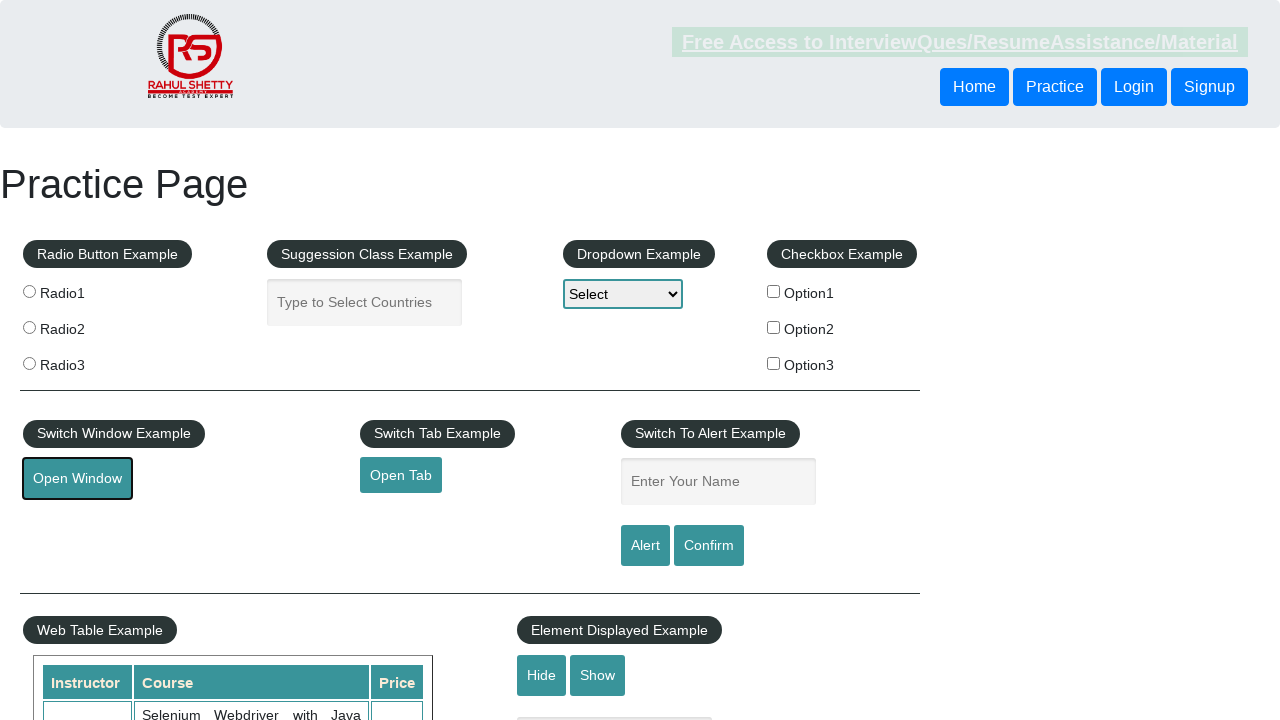